Tests registration form validation by submitting without first name and verifying error message

Starting URL: https://parabank.parasoft.com/parabank/register.htm

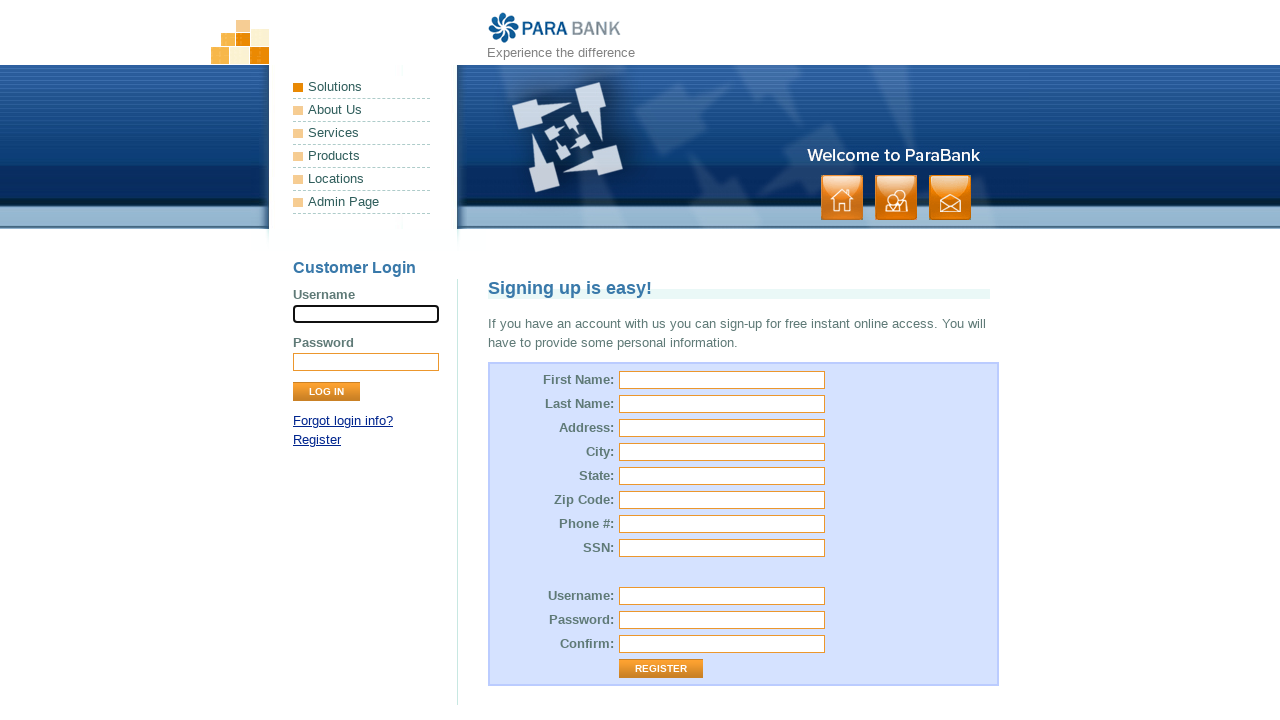

Filled last name field with 'Johnson' on input[name="customer.lastName"]
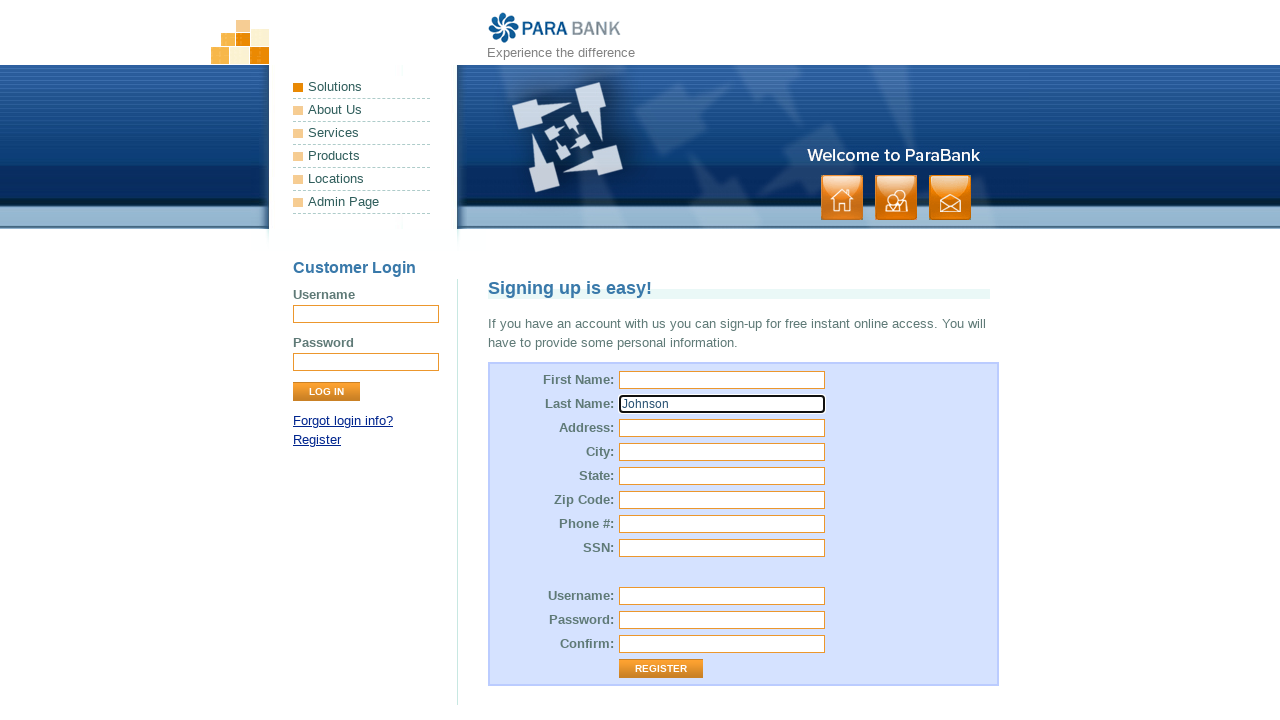

Filled street address with '456 Oak Avenue' on input[name="customer.address.street"]
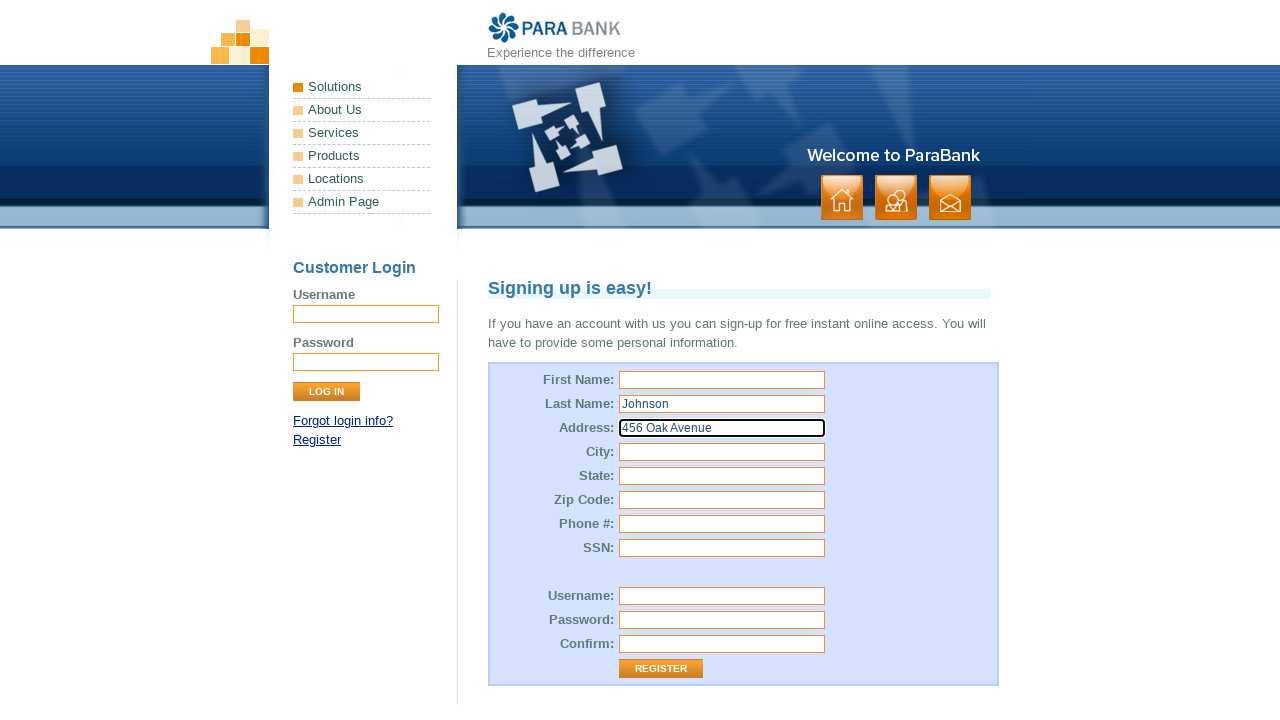

Filled city field with 'Chicago' on input[name="customer.address.city"]
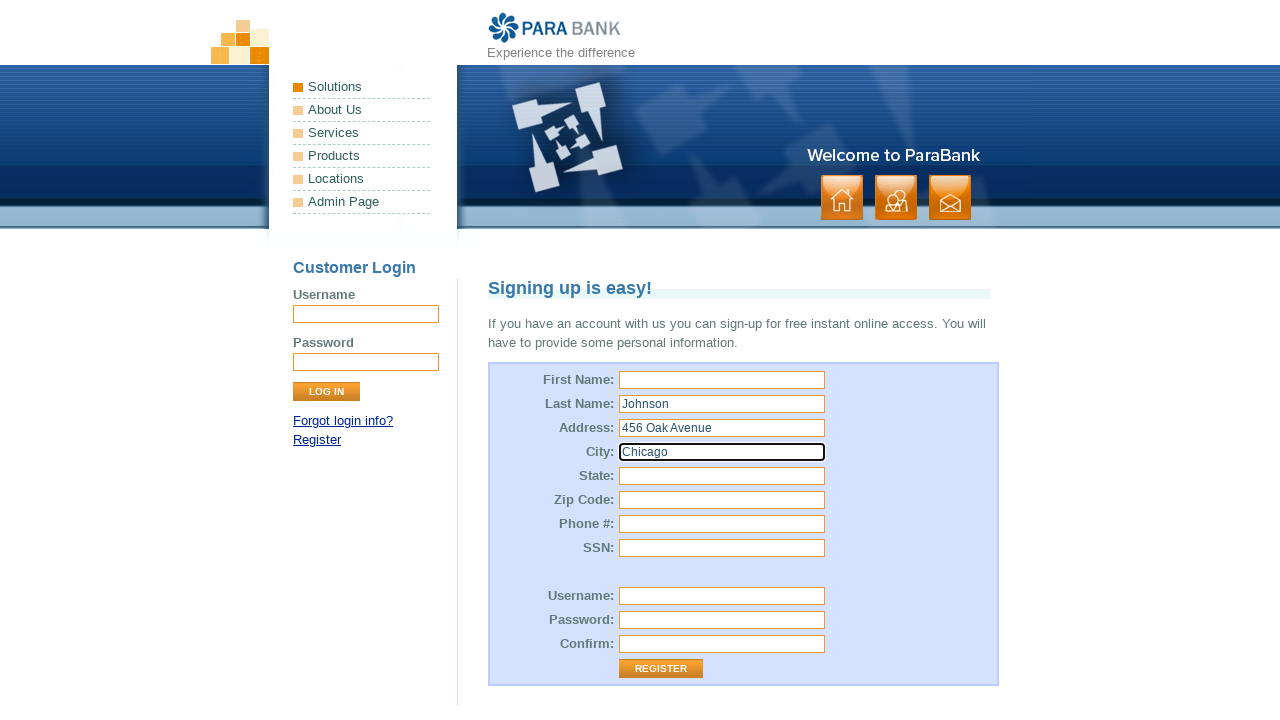

Filled state field with 'Illinois' on input[name="customer.address.state"]
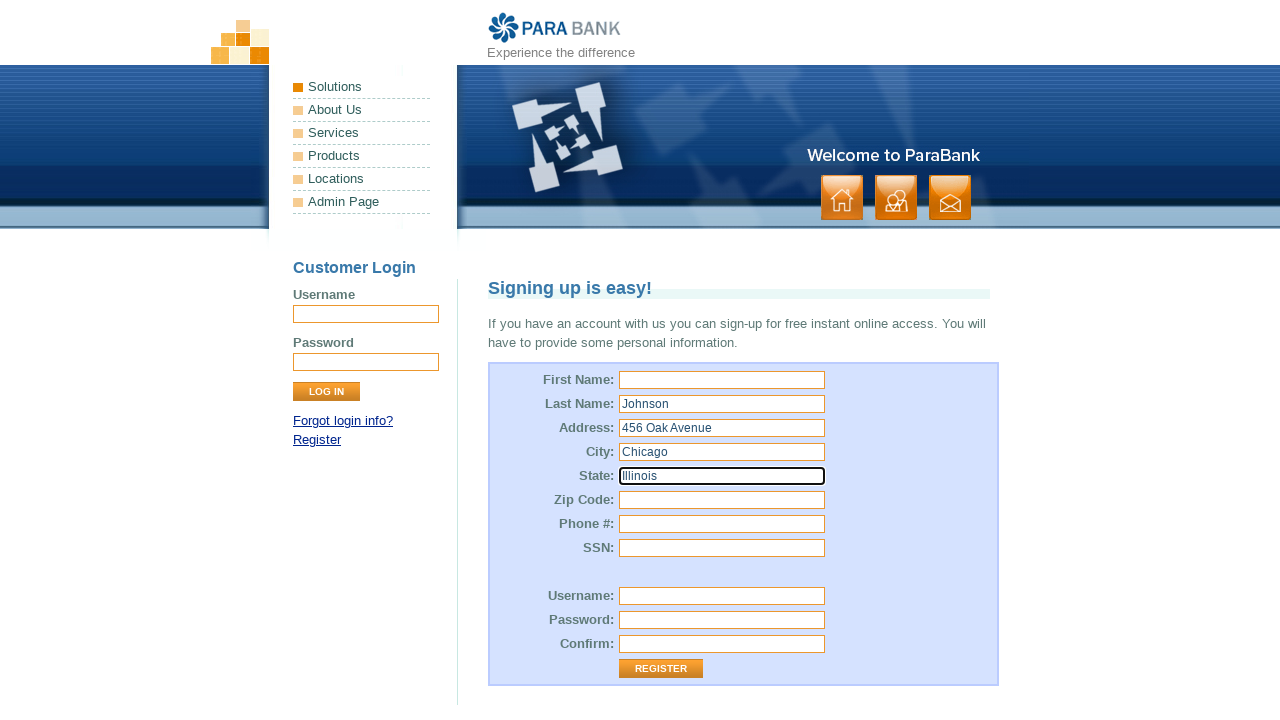

Filled zip code field with '60601' on input[name="customer.address.zipCode"]
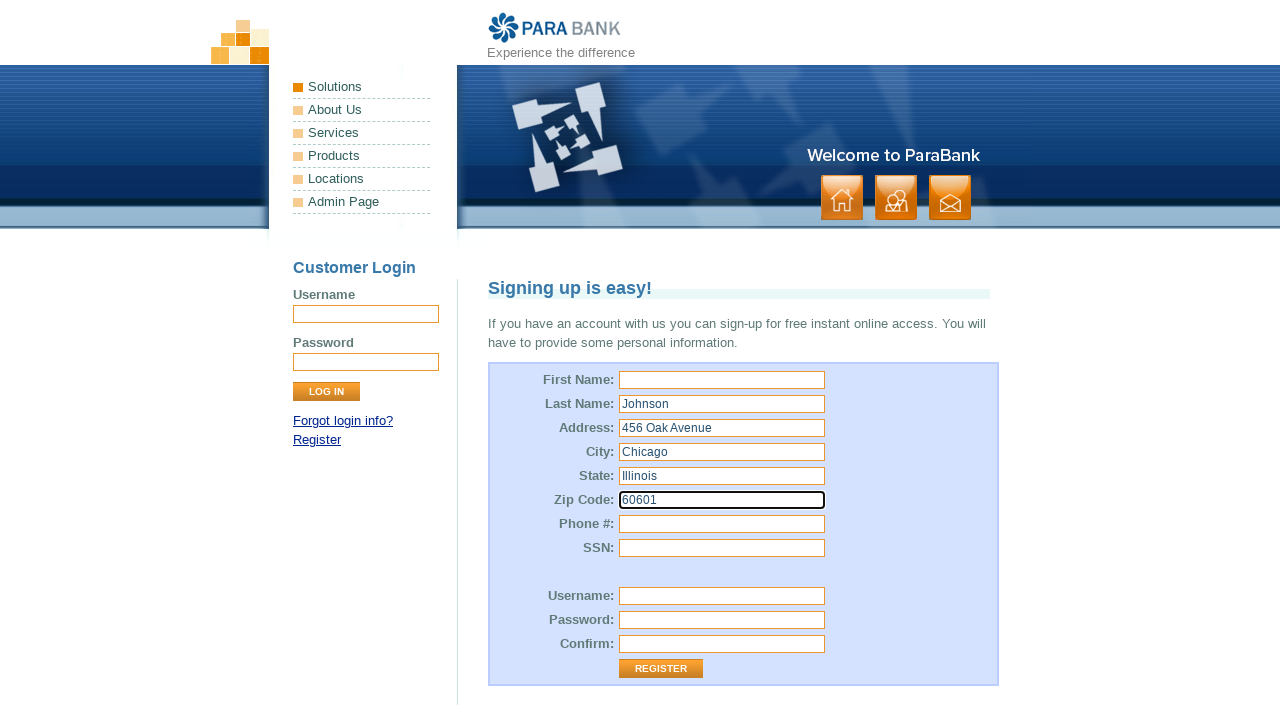

Filled phone number field with '555-987-6543' on input[name="customer.phoneNumber"]
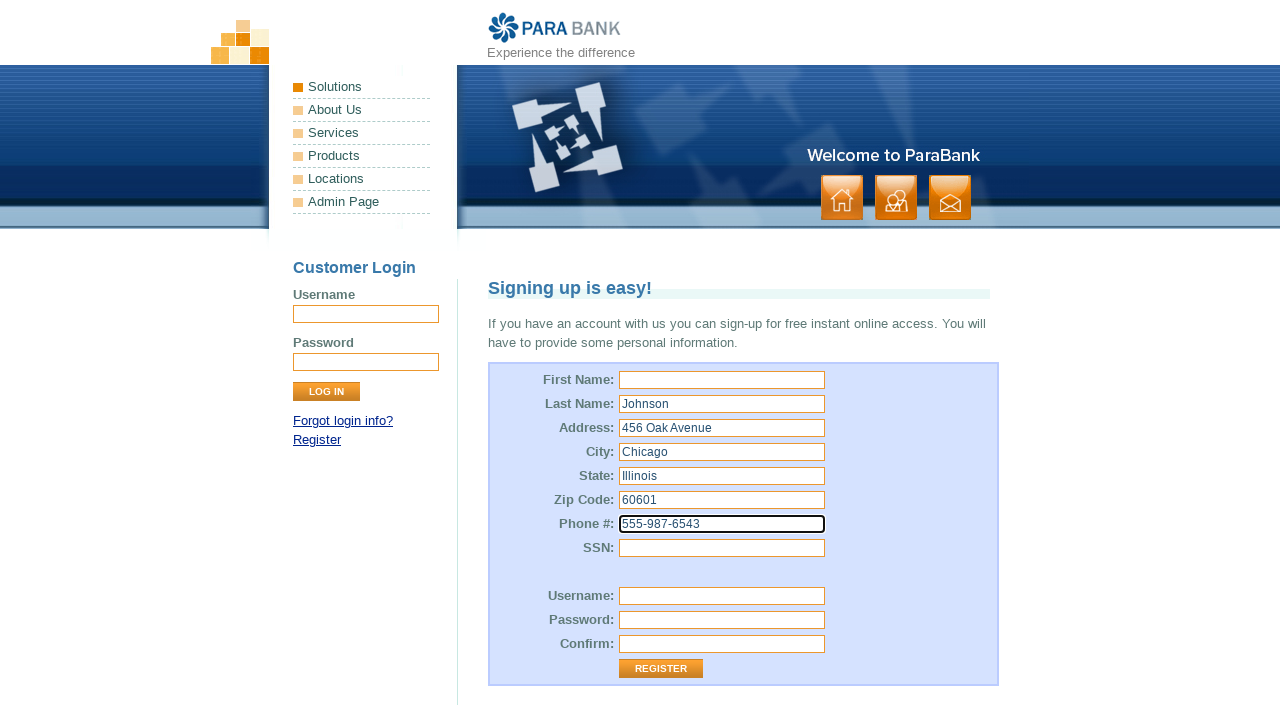

Filled SSN field with '987654321' on input[name="customer.ssn"]
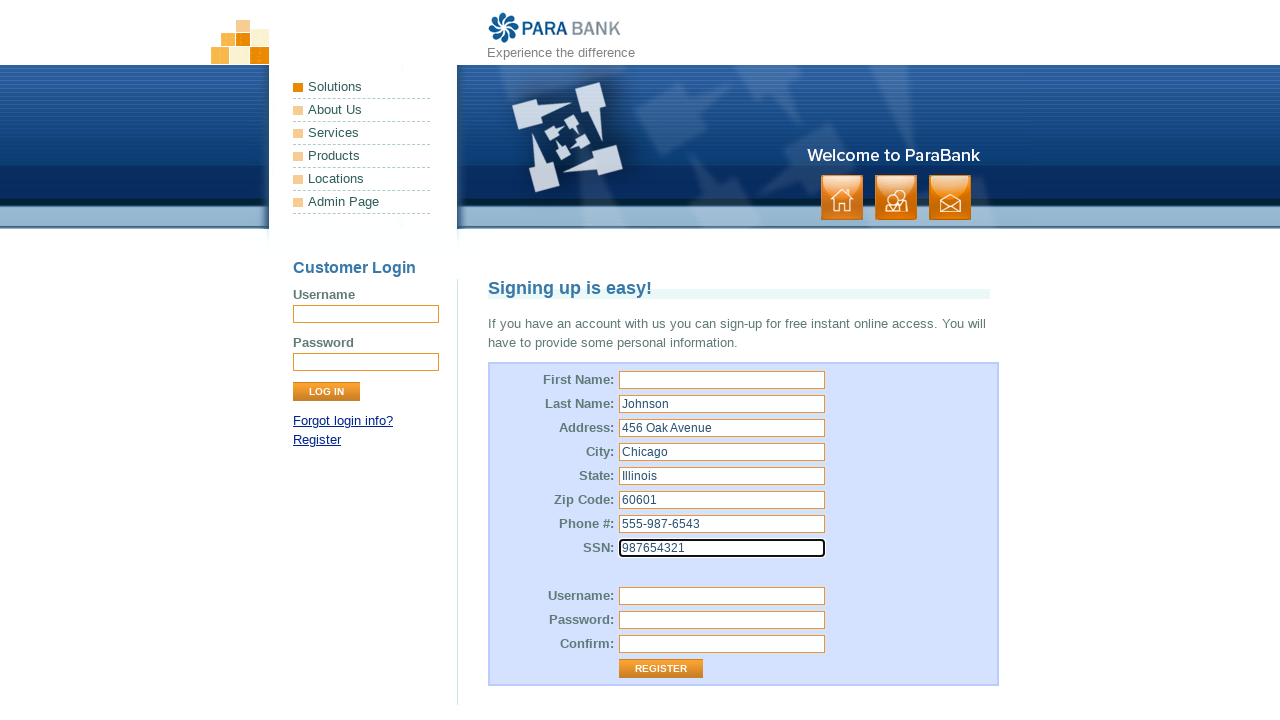

Filled username field with 'newuser4521' on input[id='customer.username']
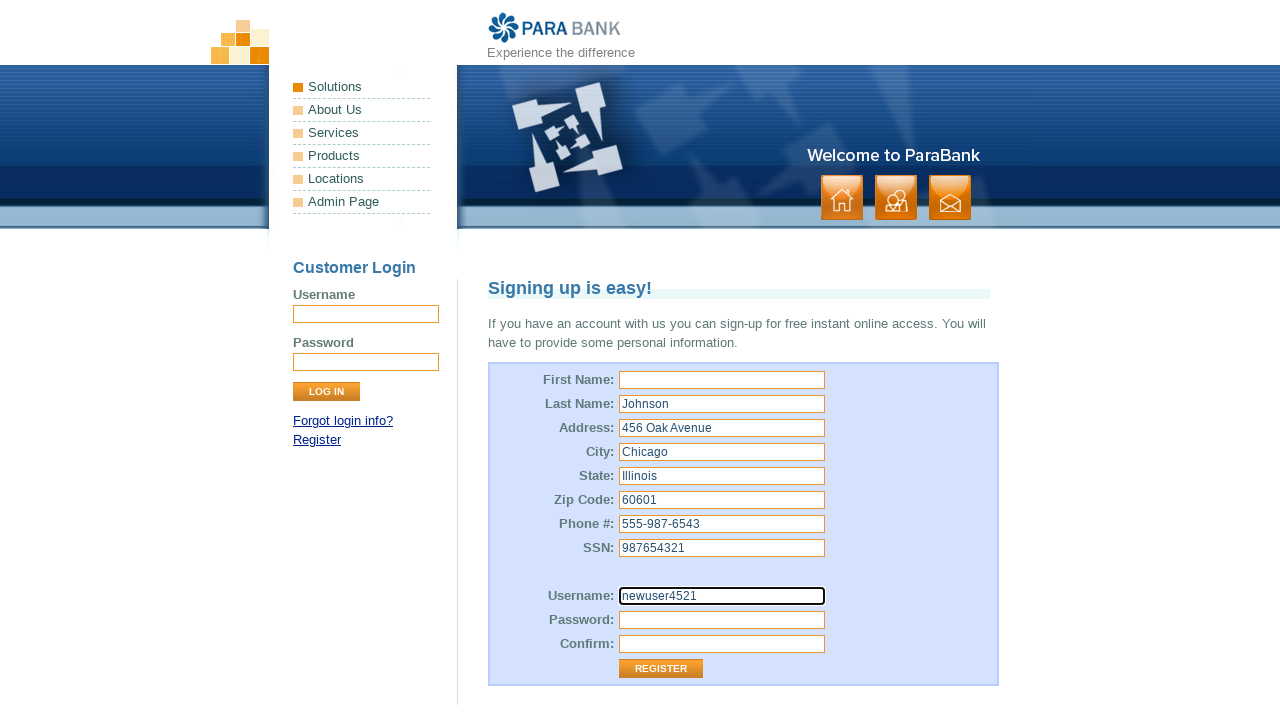

Filled password field with 'TestPass456!' on input[id='customer.password']
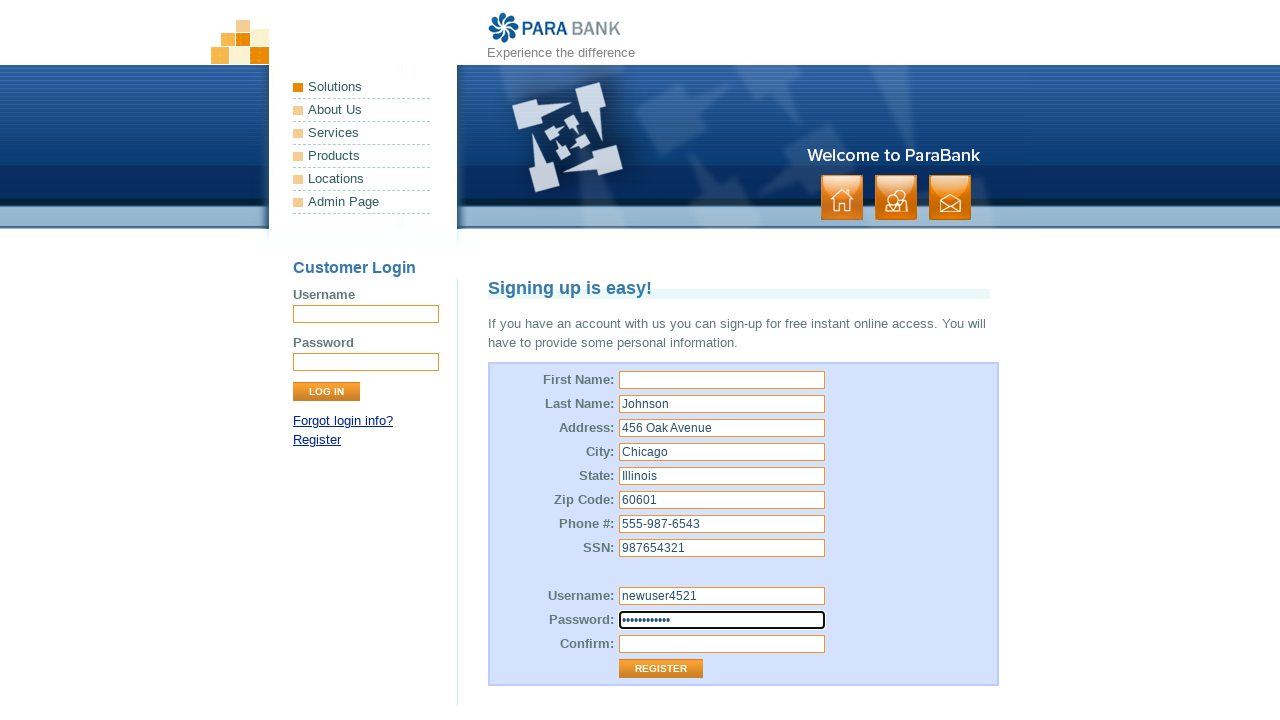

Filled repeated password field with 'TestPass456!' on input[id='repeatedPassword']
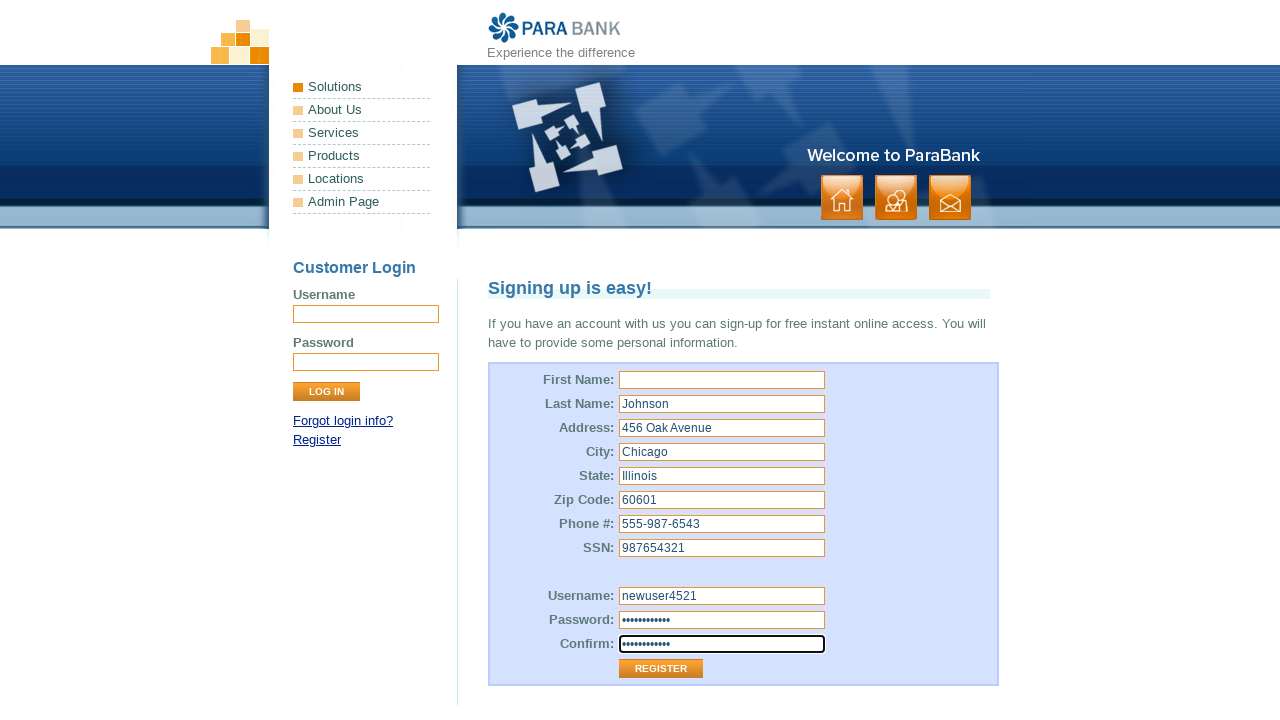

Clicked Register button to submit form without first name at (661, 669) on input[value='Register']
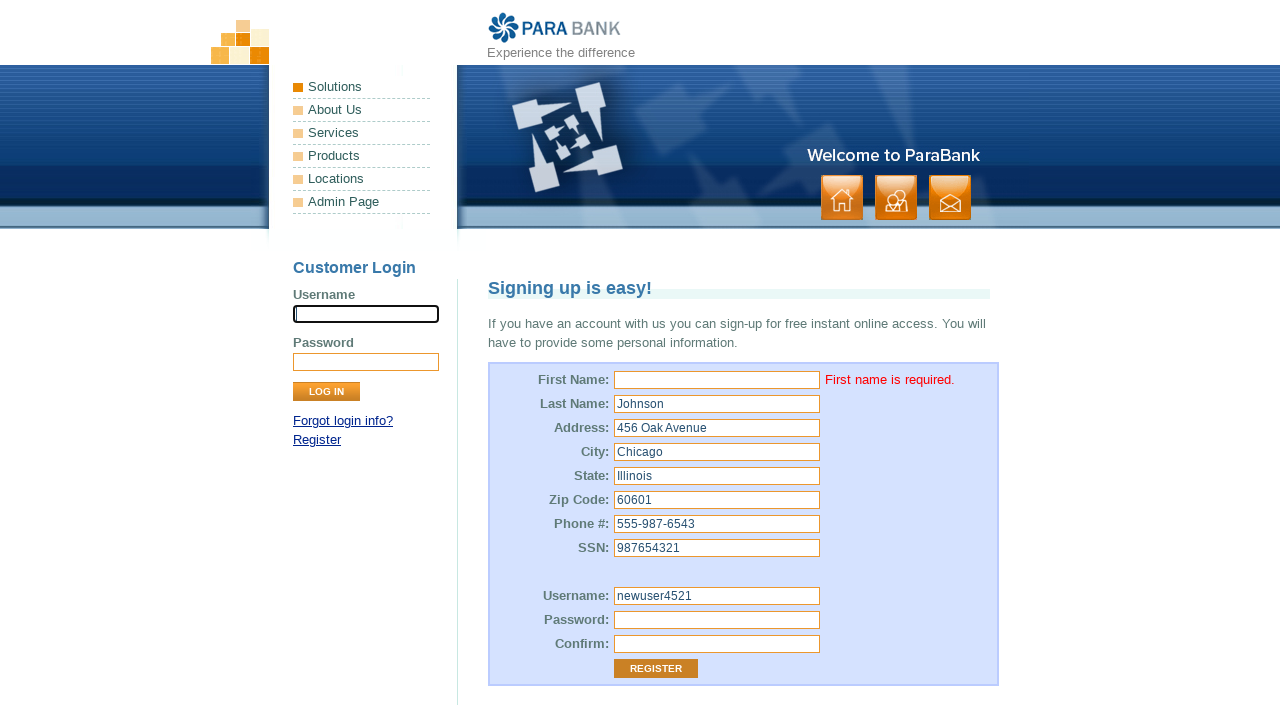

Error message for missing first name appeared on the page
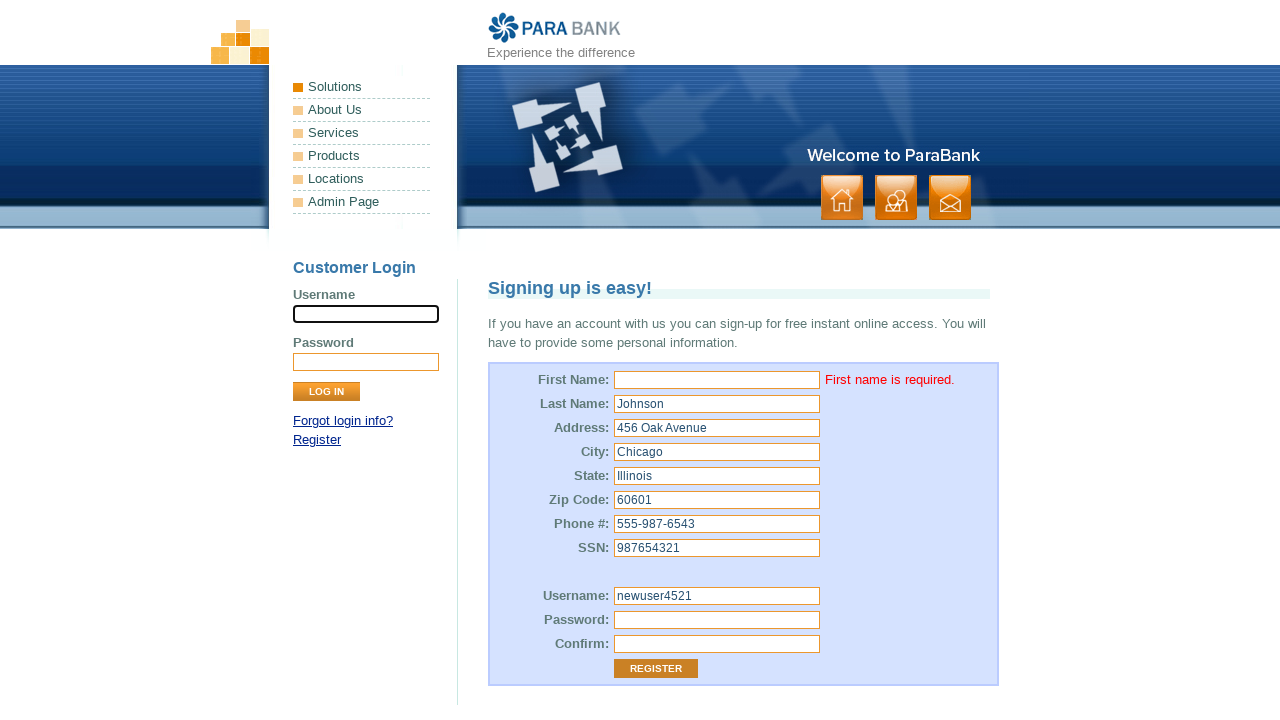

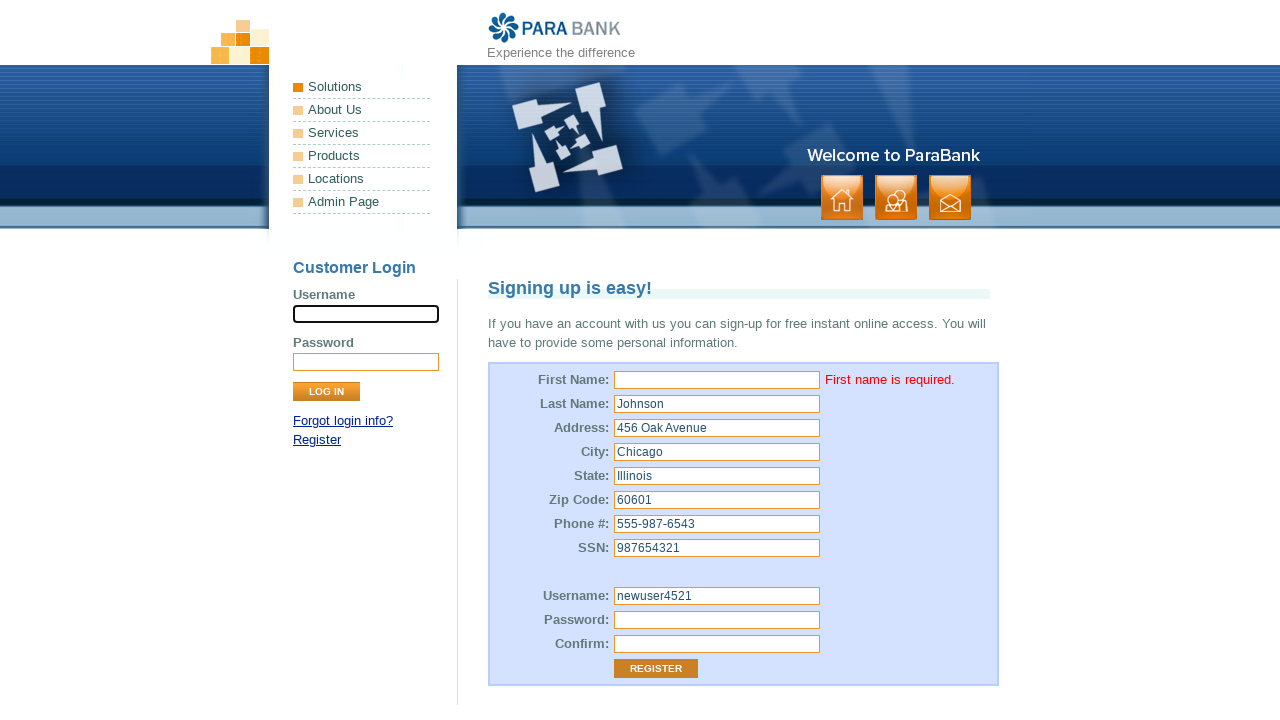